Tests radio button functionality by hovering over the price filter section and clicking through each price limit radio button option

Starting URL: https://www.urbanladder.com/tv-units?src=g_topnav_storage_living-storage_tv-units

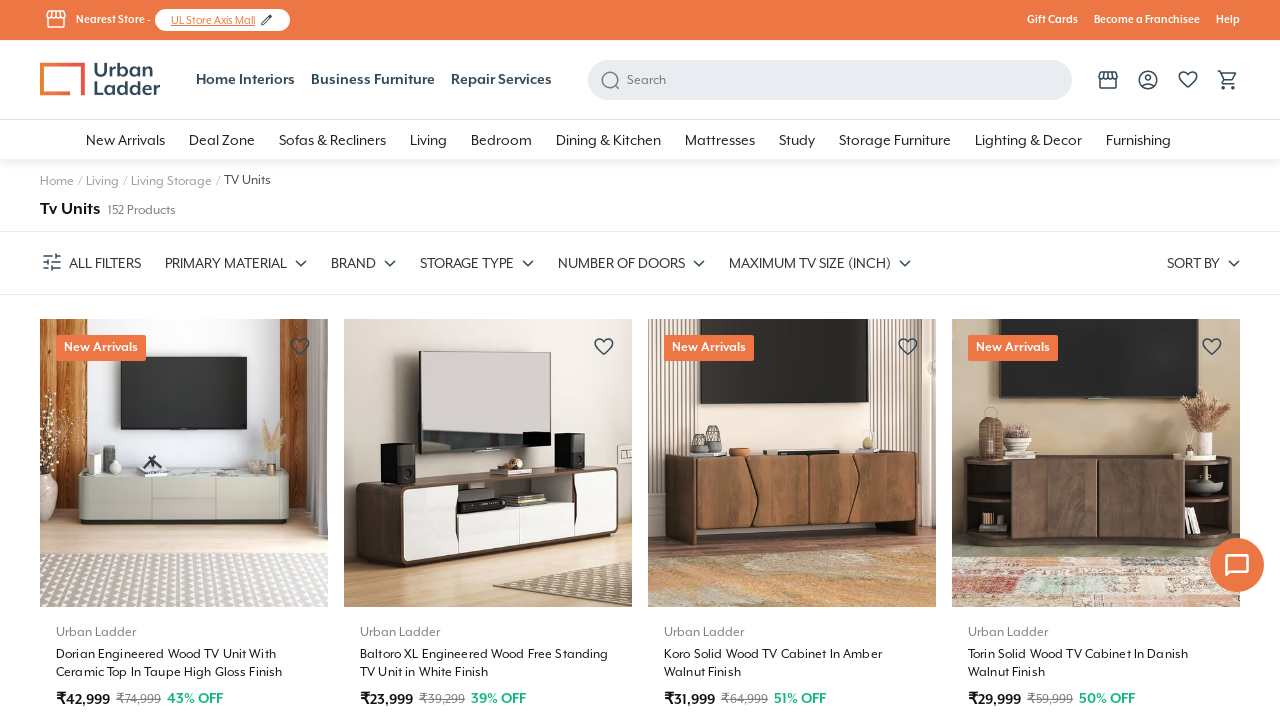

Closed promotional popup at (88, 360) on text=Close
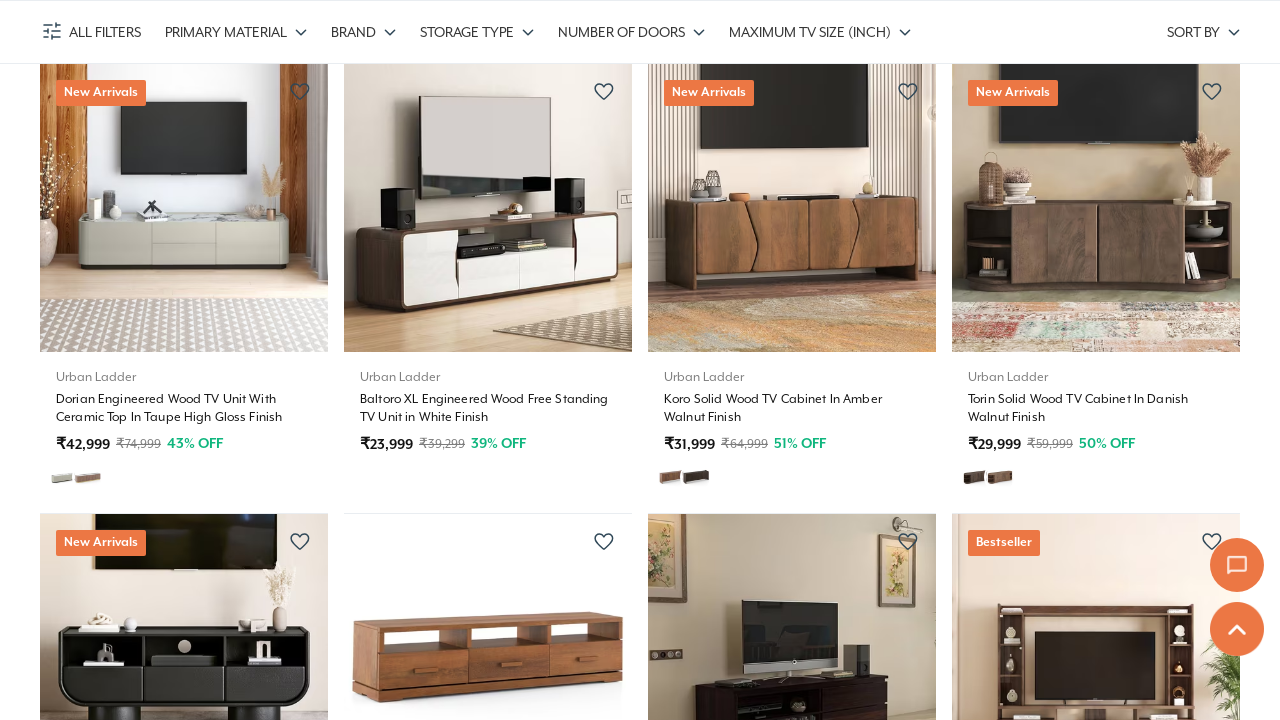

Located all price limit radio buttons
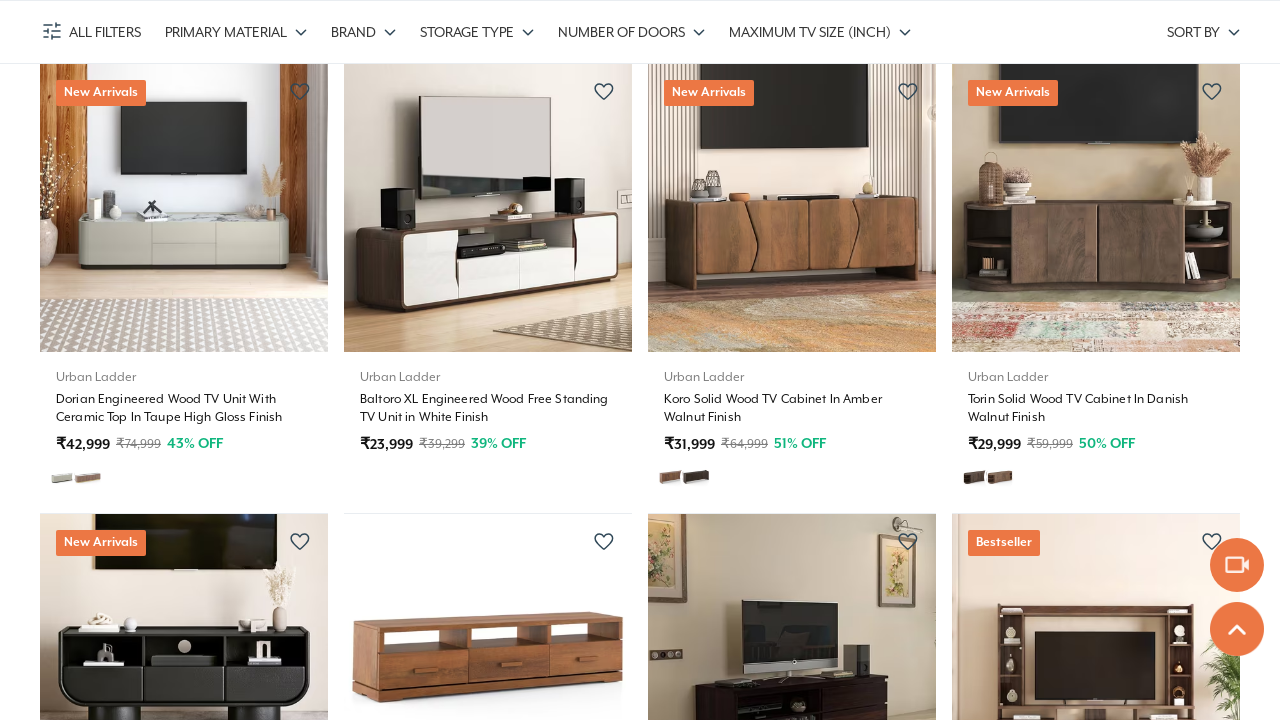

Found 0 price limit radio button options
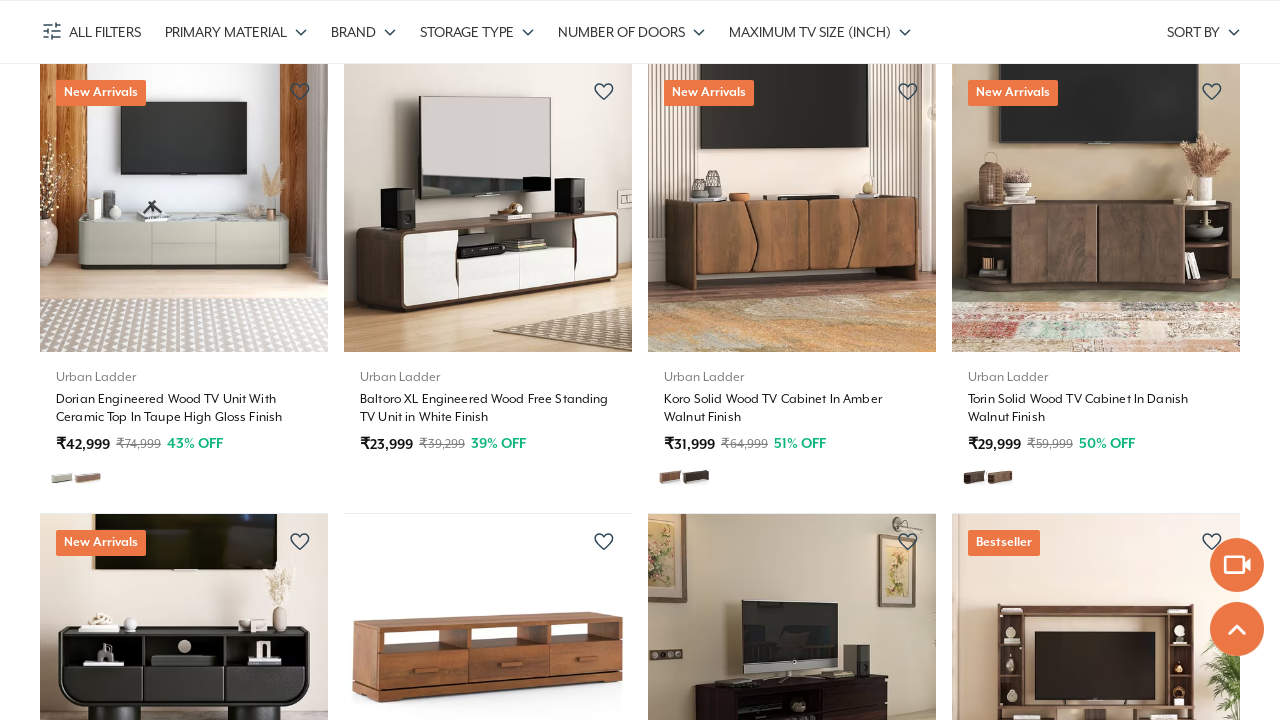

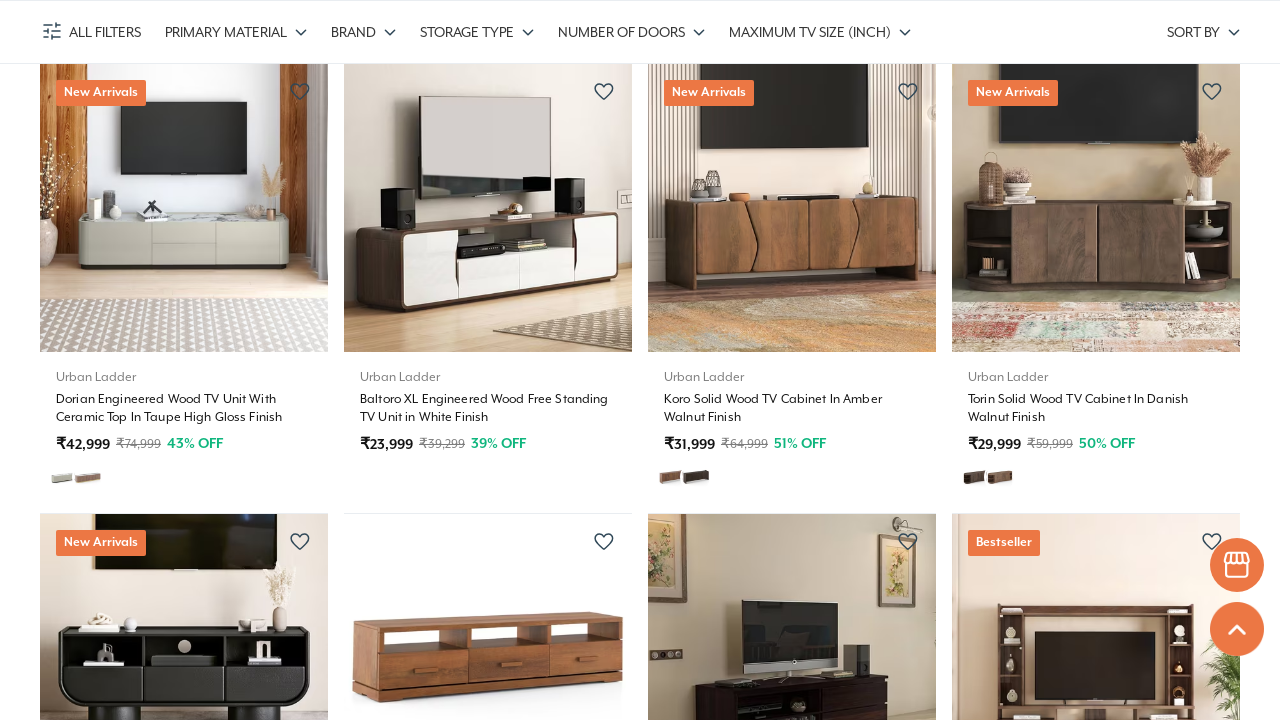